Navigates to the Form Authentication page and verifies the login button is visible

Starting URL: https://the-internet.herokuapp.com/

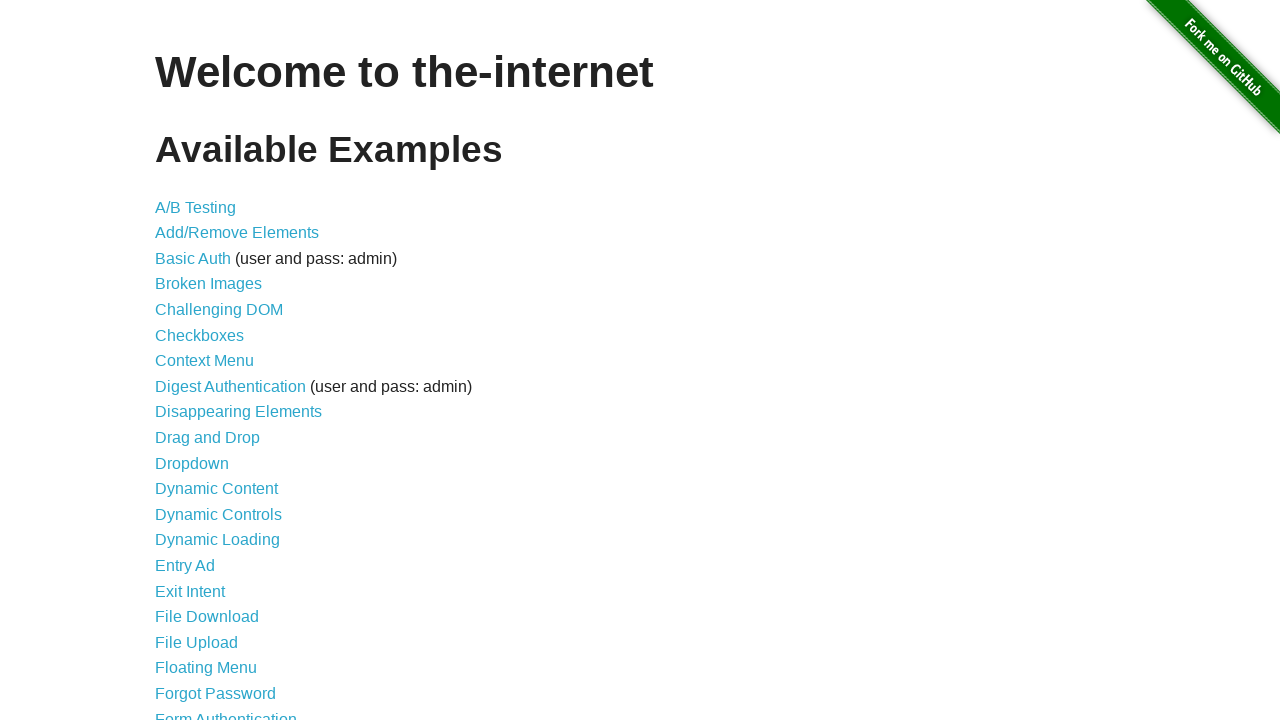

Clicked on Form Authentication link at (226, 712) on xpath=//*[@id="content"]/ul/li[21]/a
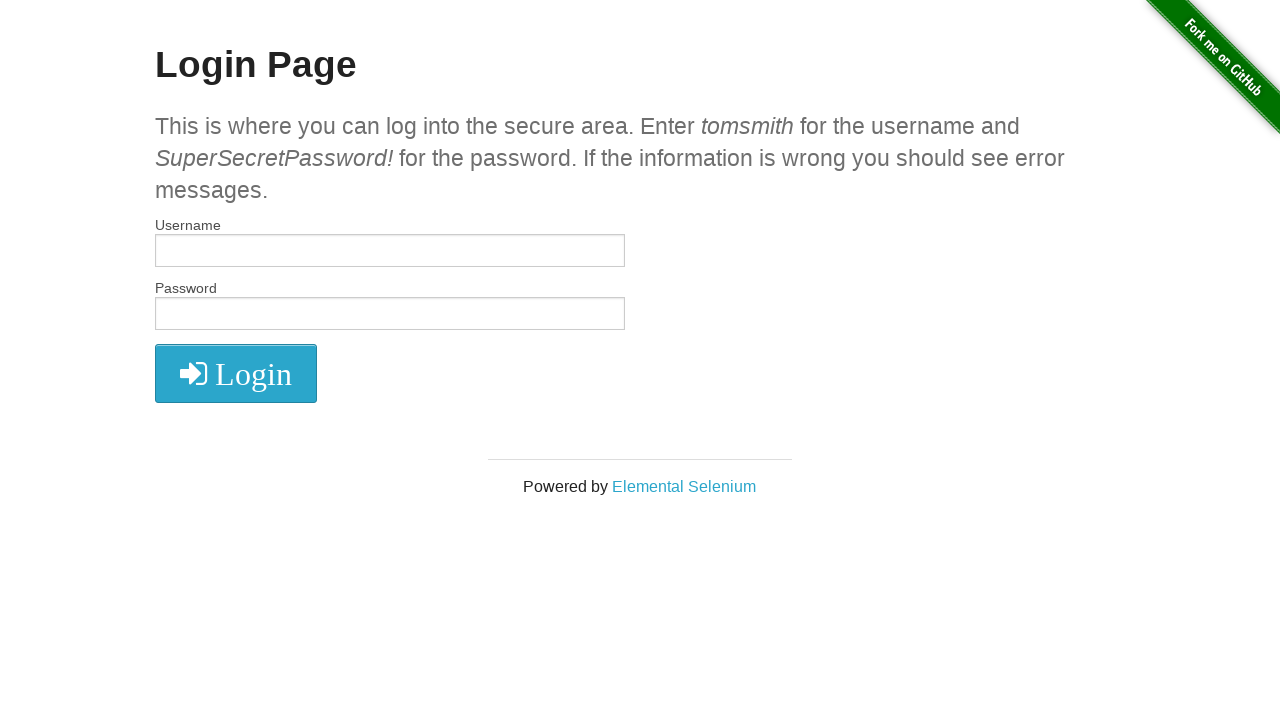

Located login button element
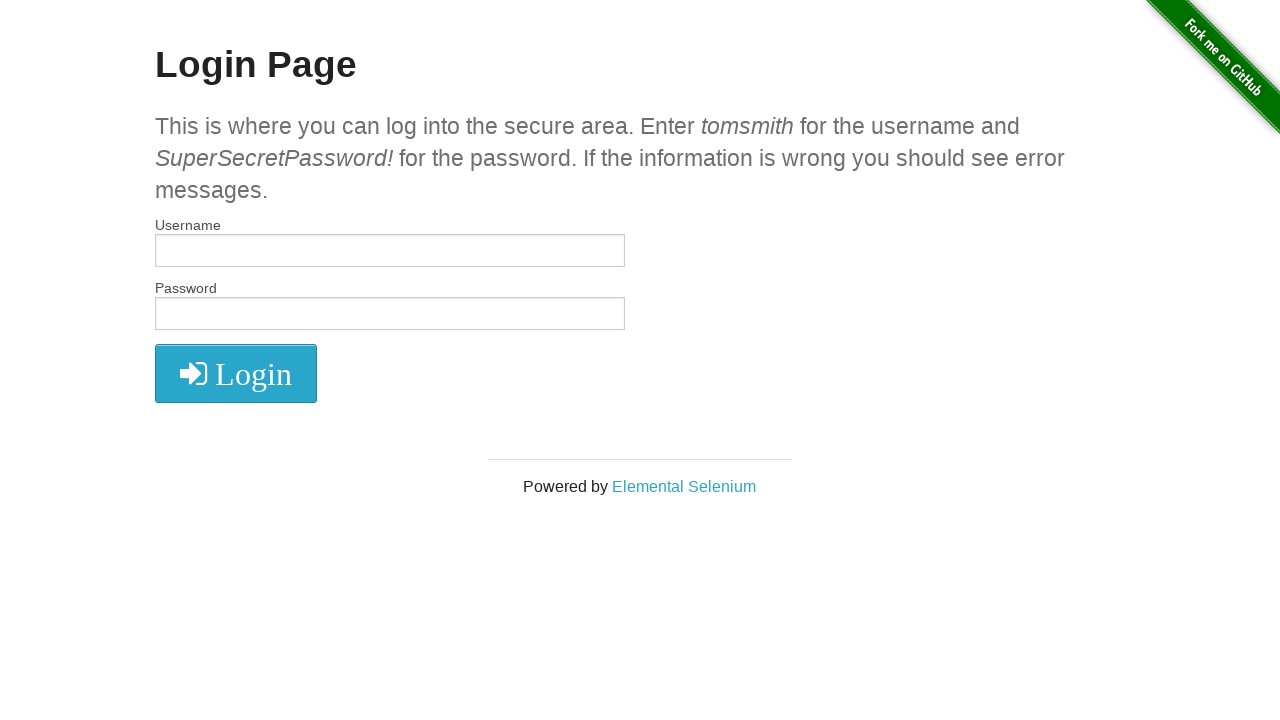

Login button is present and ready
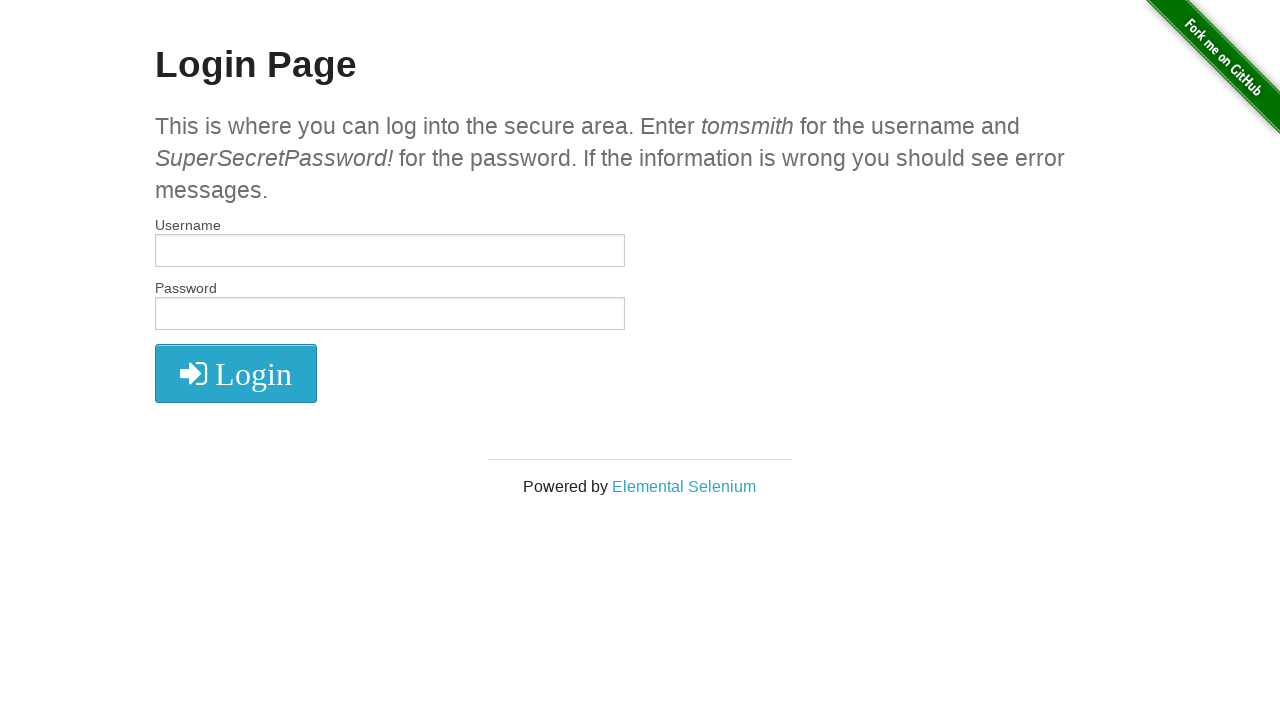

Verified login button is visible
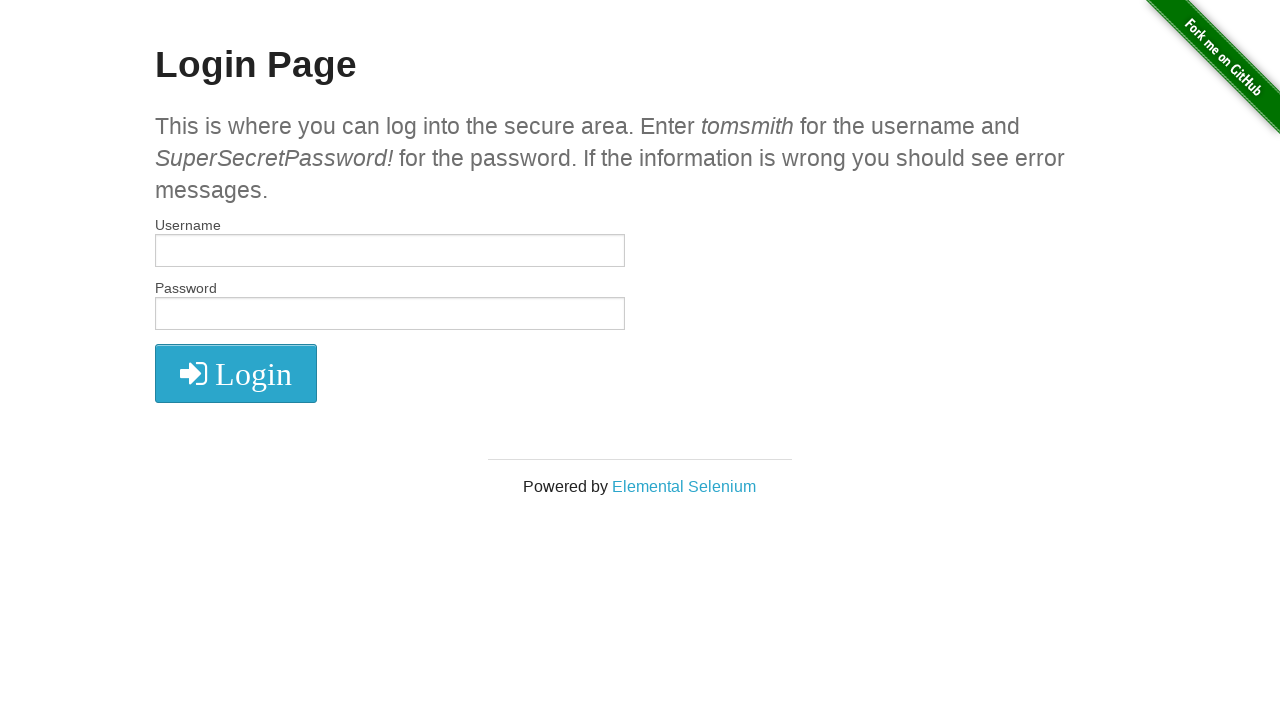

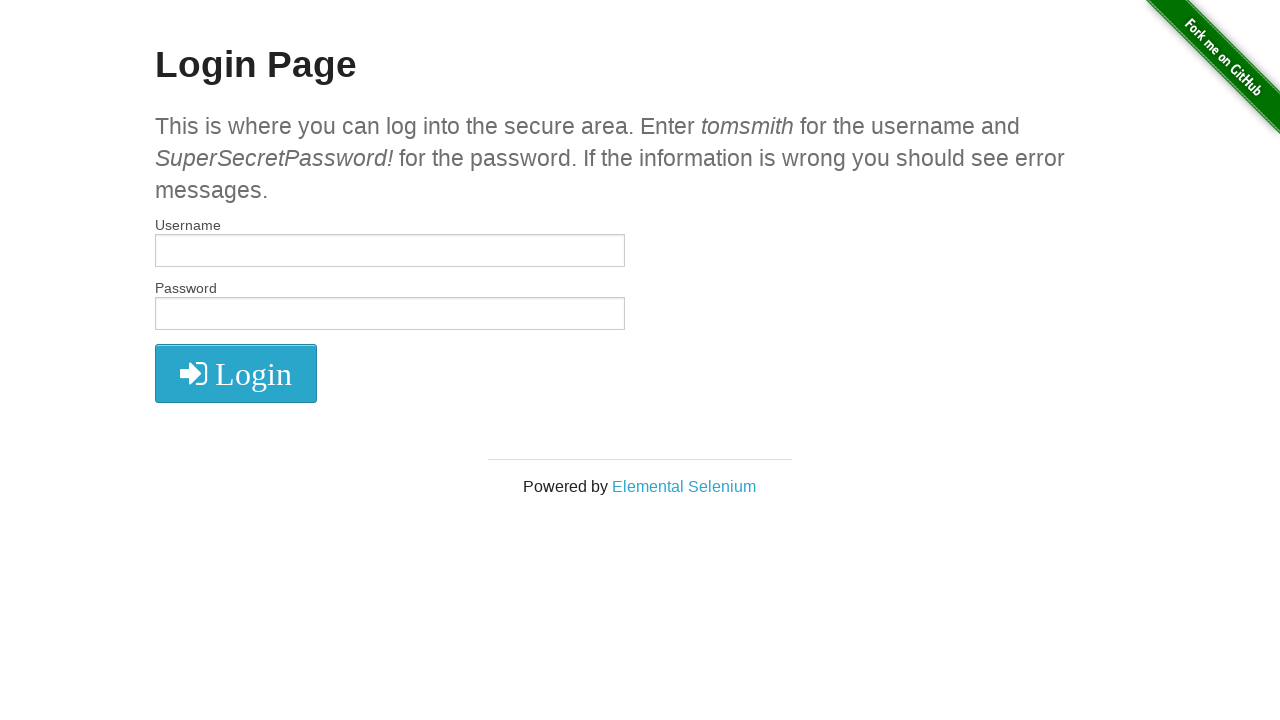